Tests that the Clear completed button displays correct text when items are completed

Starting URL: https://demo.playwright.dev/todomvc

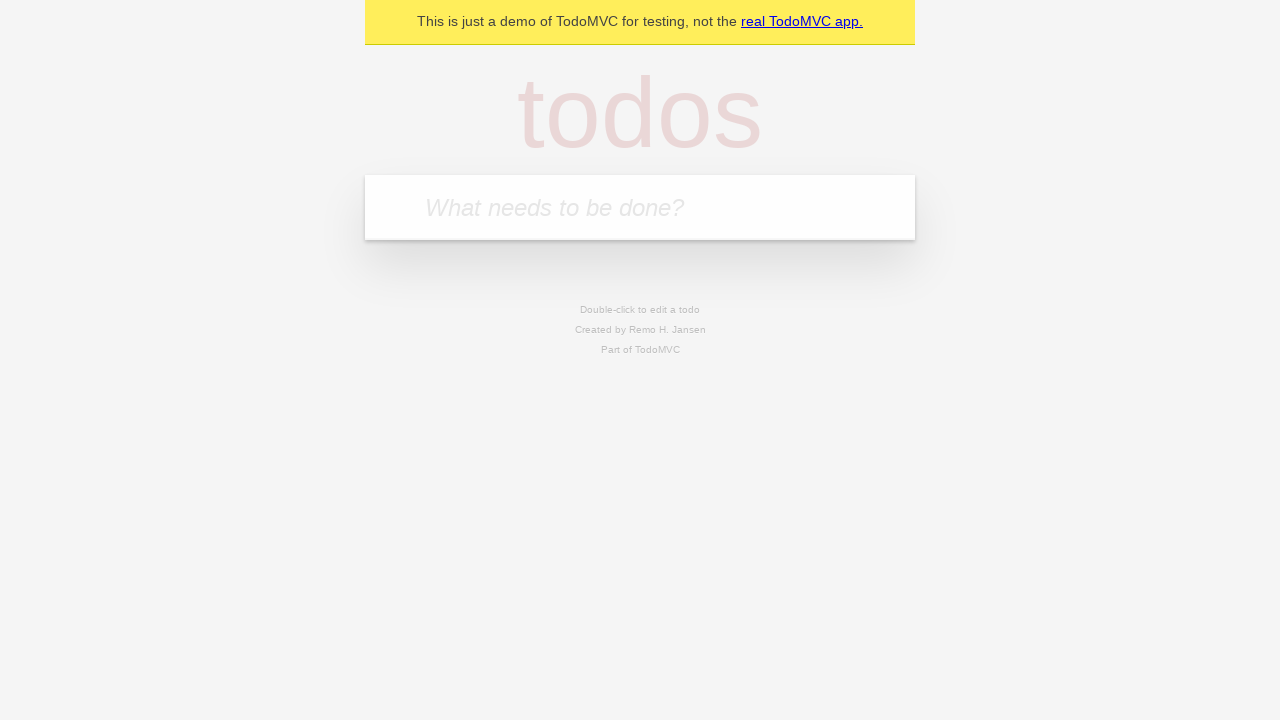

Filled todo input with 'buy some cheese' on internal:attr=[placeholder="What needs to be done?"i]
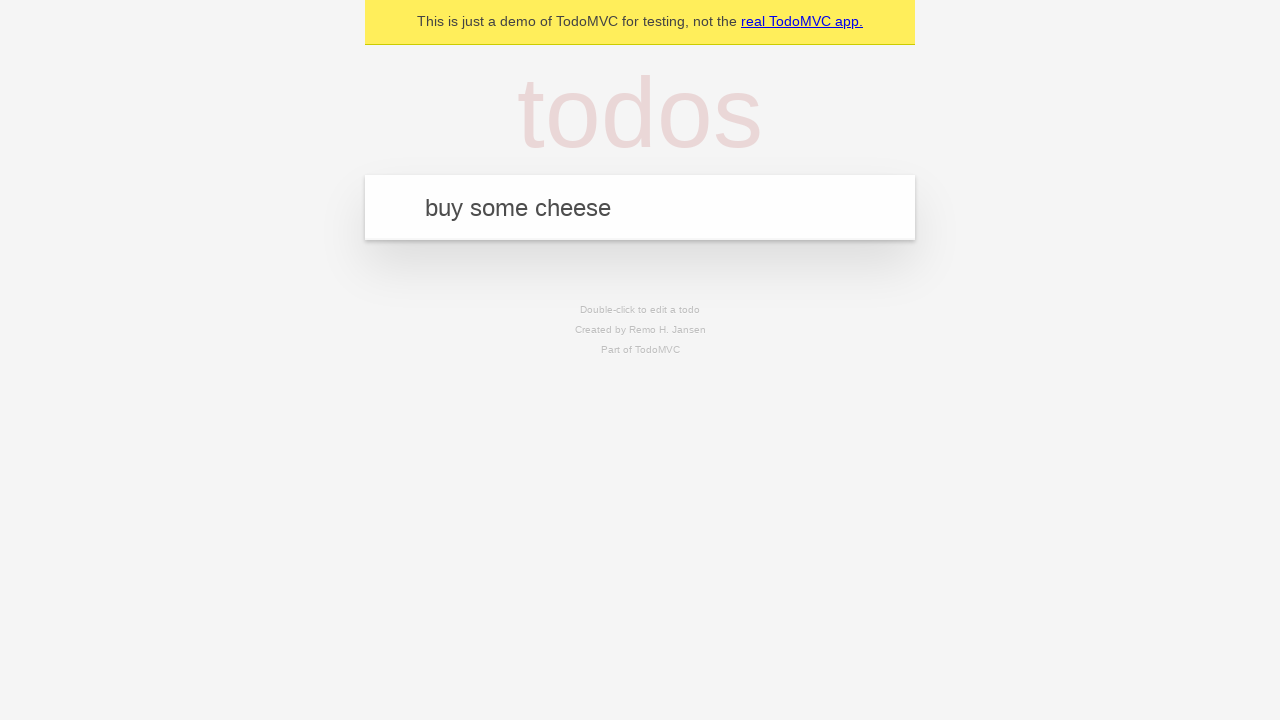

Pressed Enter to add first todo item on internal:attr=[placeholder="What needs to be done?"i]
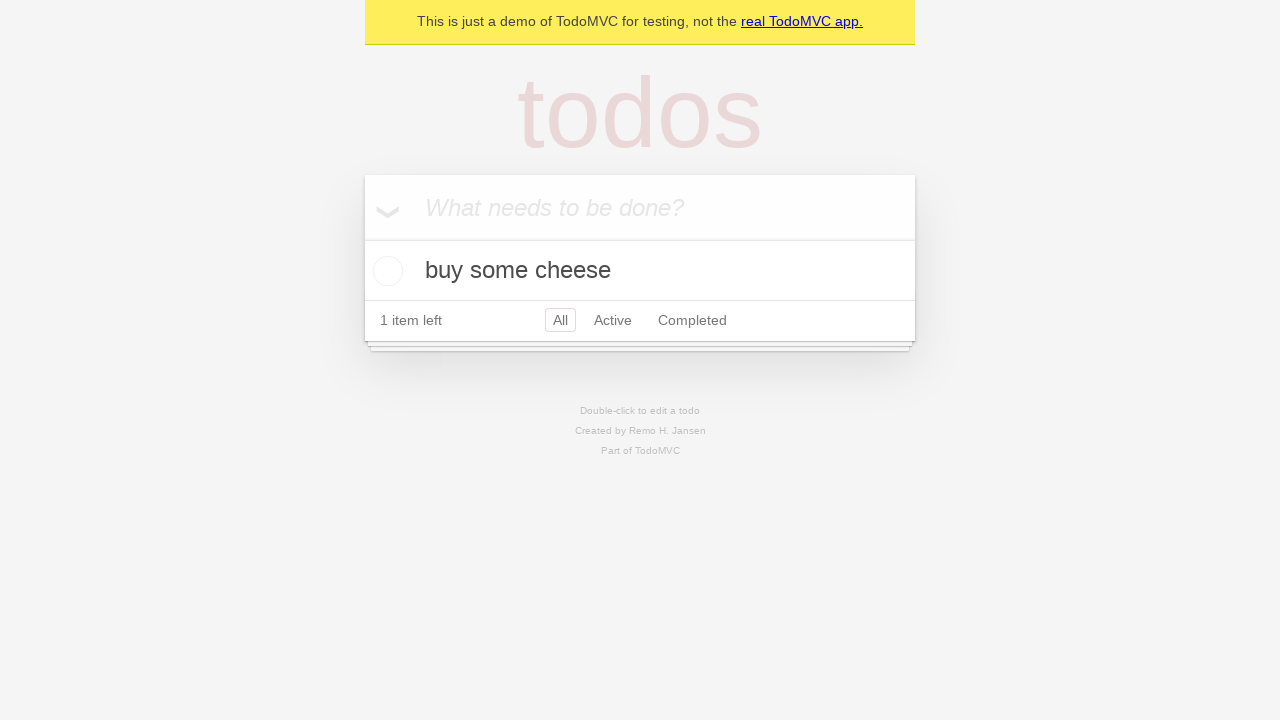

Filled todo input with 'feed the cat' on internal:attr=[placeholder="What needs to be done?"i]
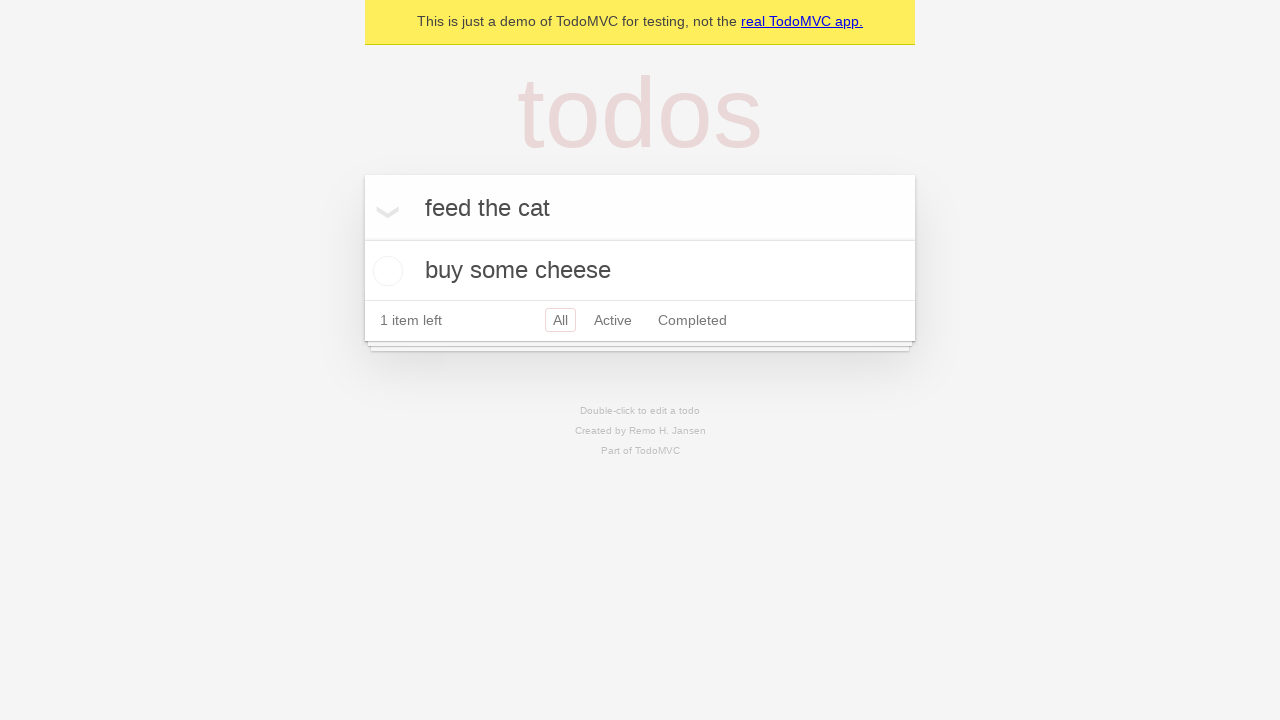

Pressed Enter to add second todo item on internal:attr=[placeholder="What needs to be done?"i]
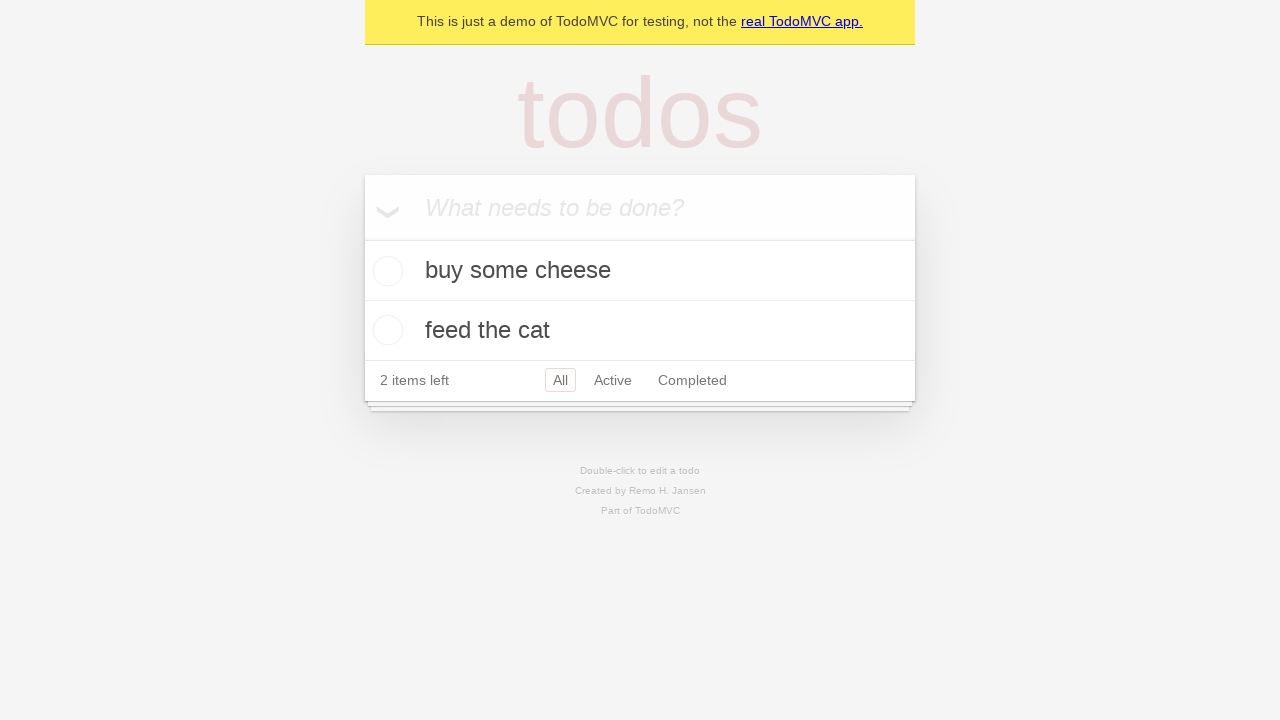

Filled todo input with 'book a doctors appointment' on internal:attr=[placeholder="What needs to be done?"i]
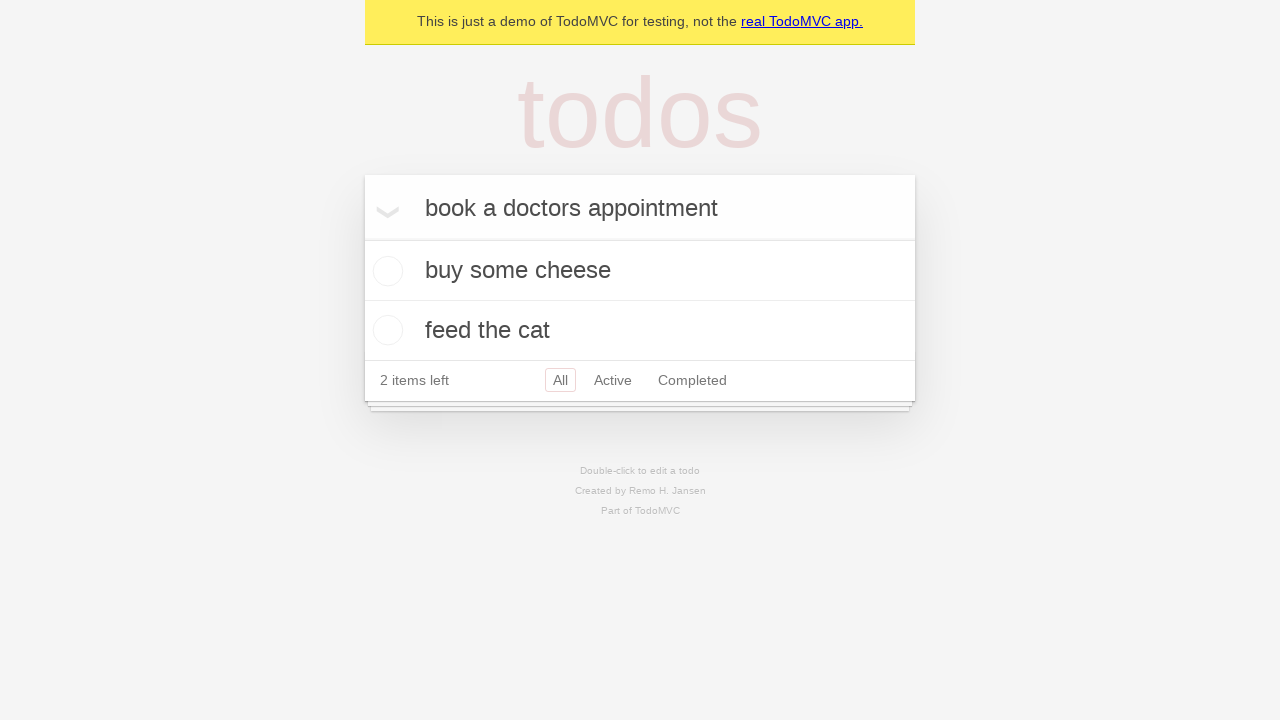

Pressed Enter to add third todo item on internal:attr=[placeholder="What needs to be done?"i]
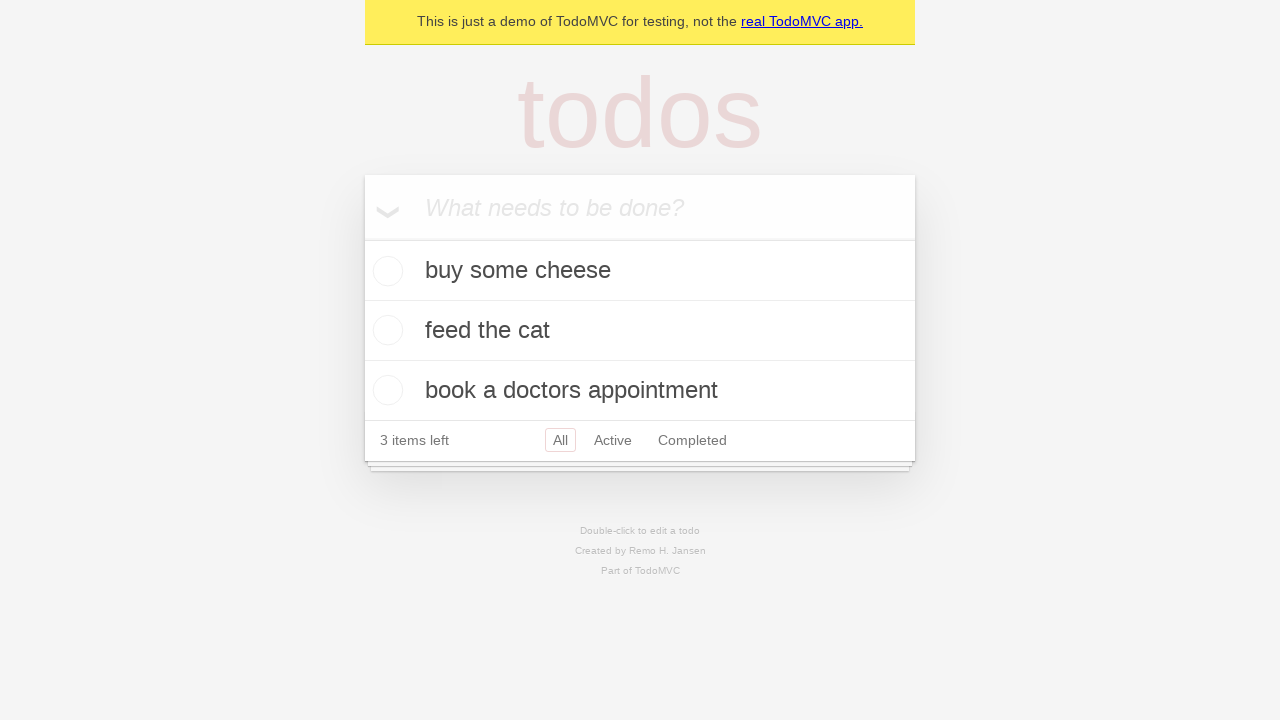

Waited for third todo item to be visible
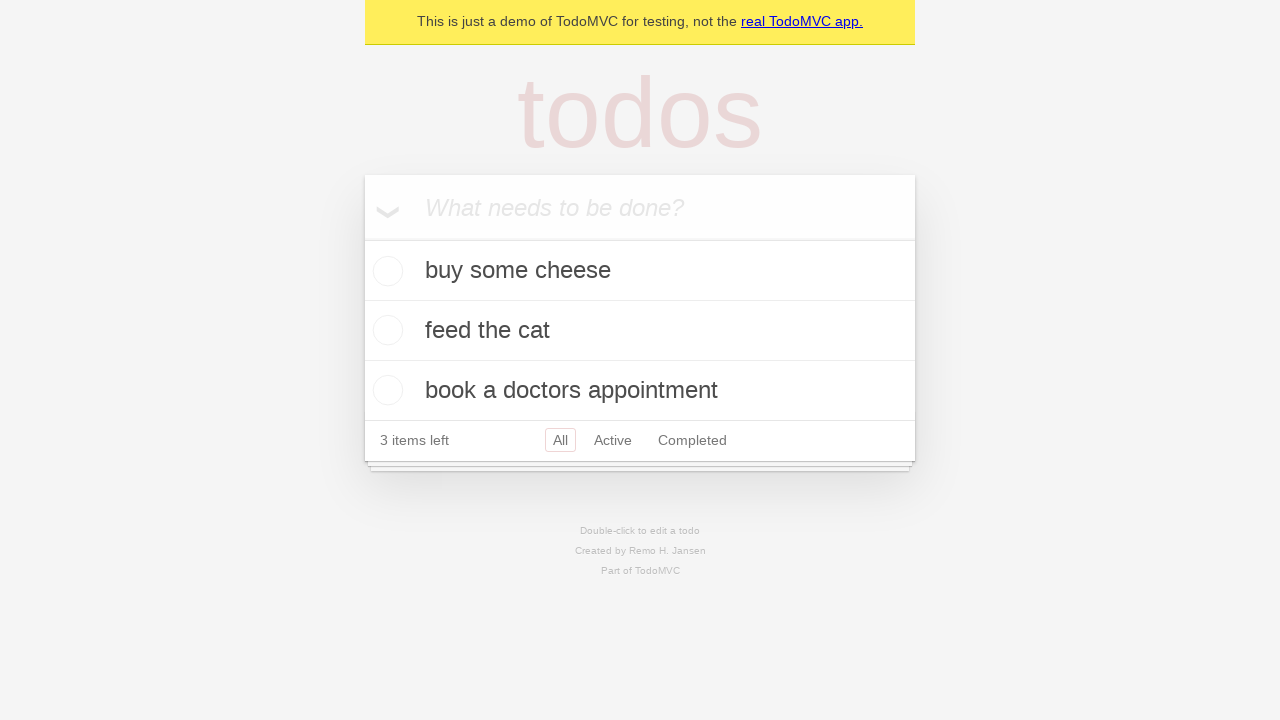

Checked first todo item as completed at (385, 271) on .todo-list li .toggle >> nth=0
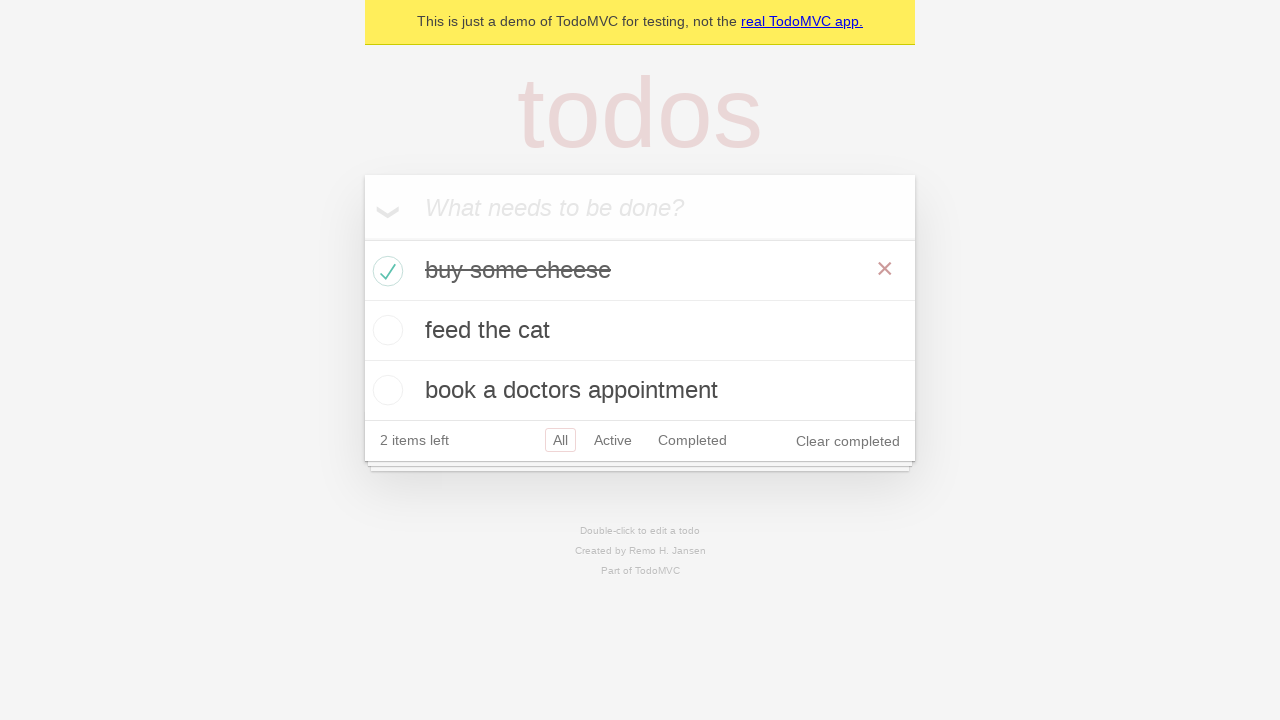

Waited for 'Clear completed' button to appear
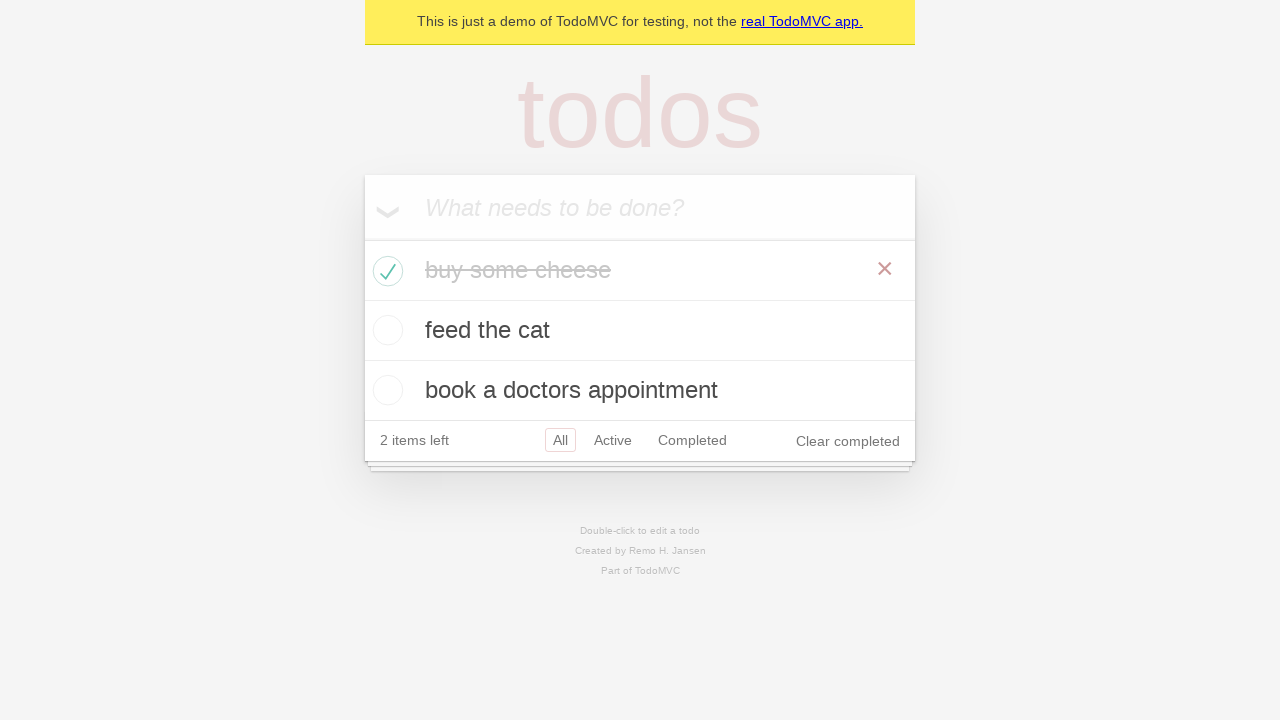

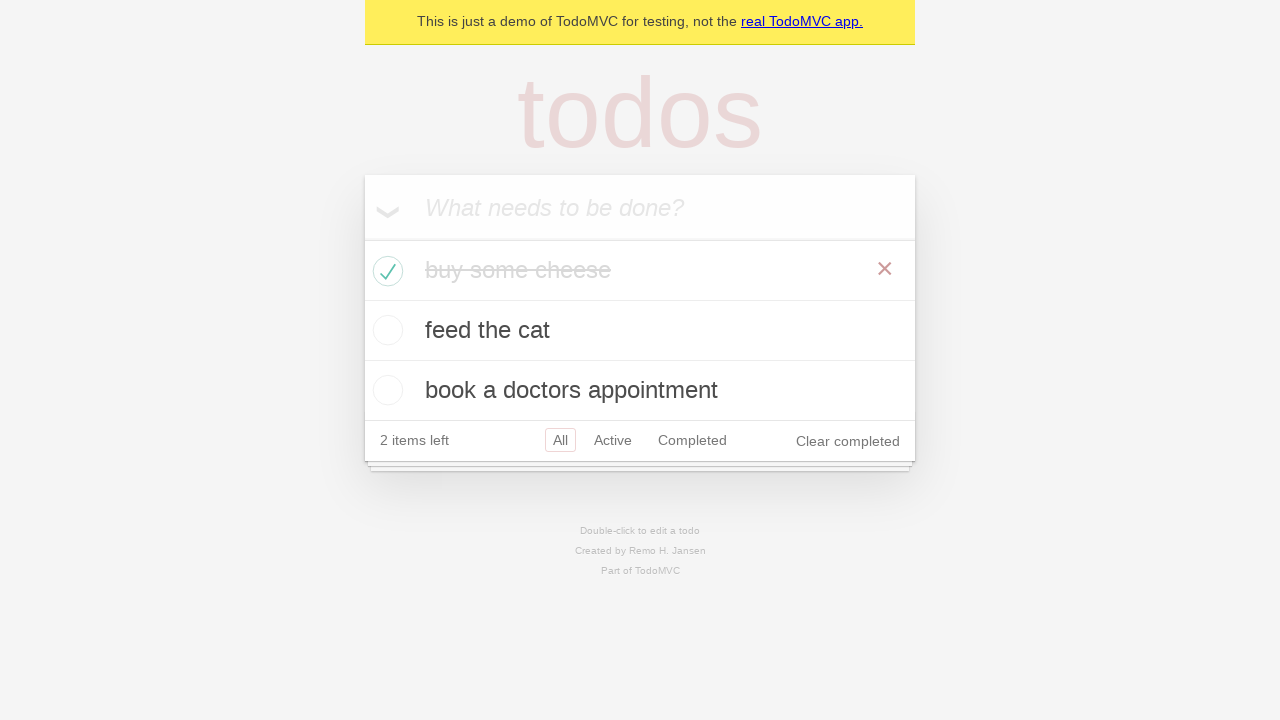